Tests multi-select dropdown functionality by selecting multiple options using different methods and then deselecting all

Starting URL: https://speedwaytech.co.in/sample.html

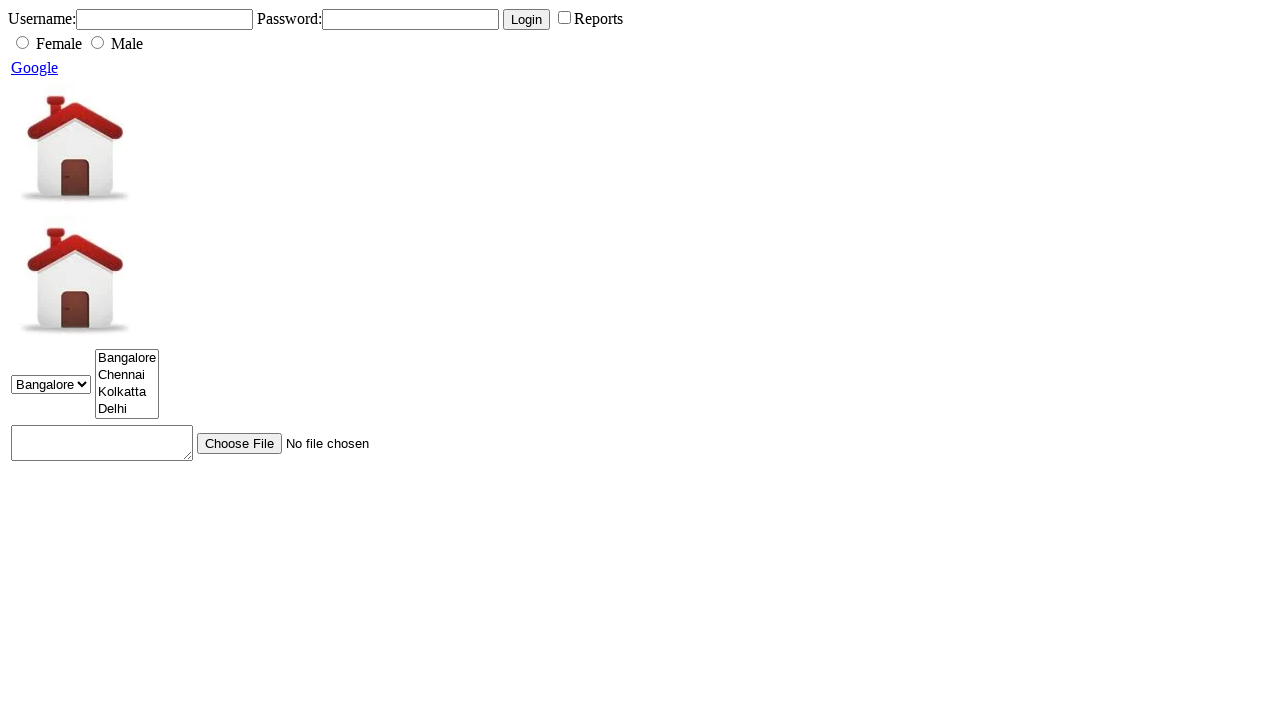

Located multi-select dropdown element with name 'city-multiple'
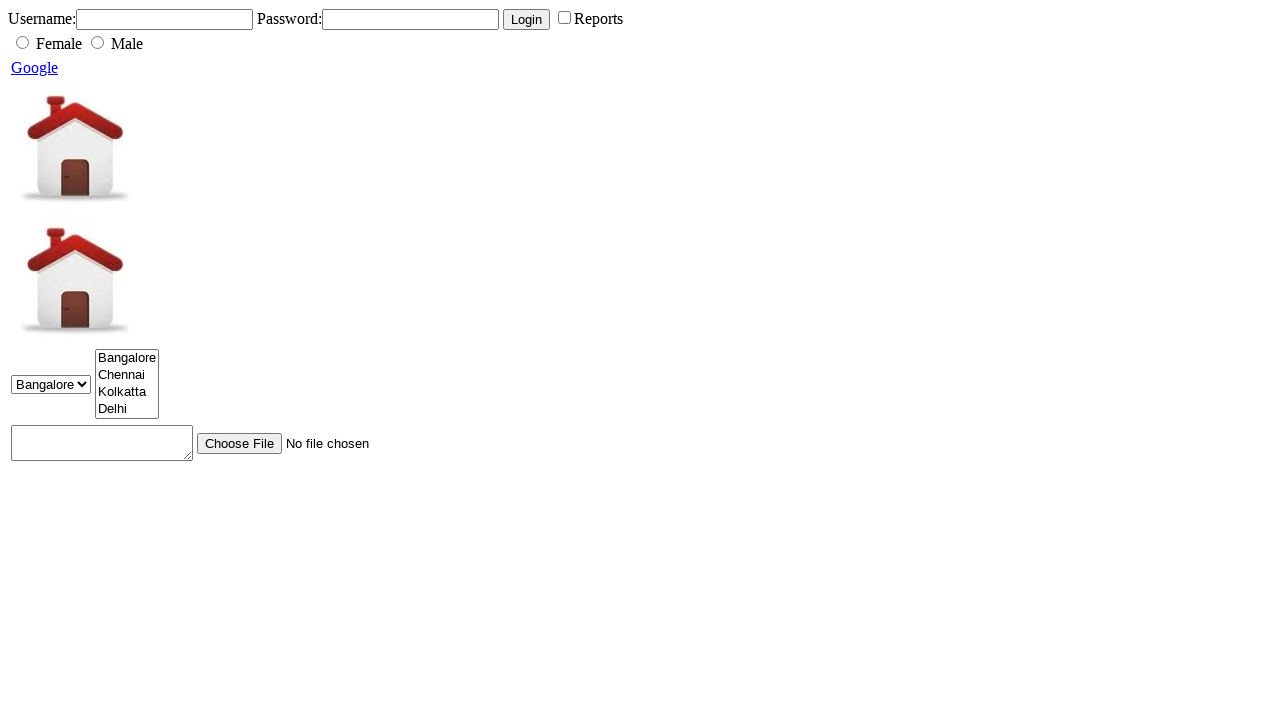

Selected option by index 1 (2nd option) from multi-select dropdown on select[name='city-multiple']
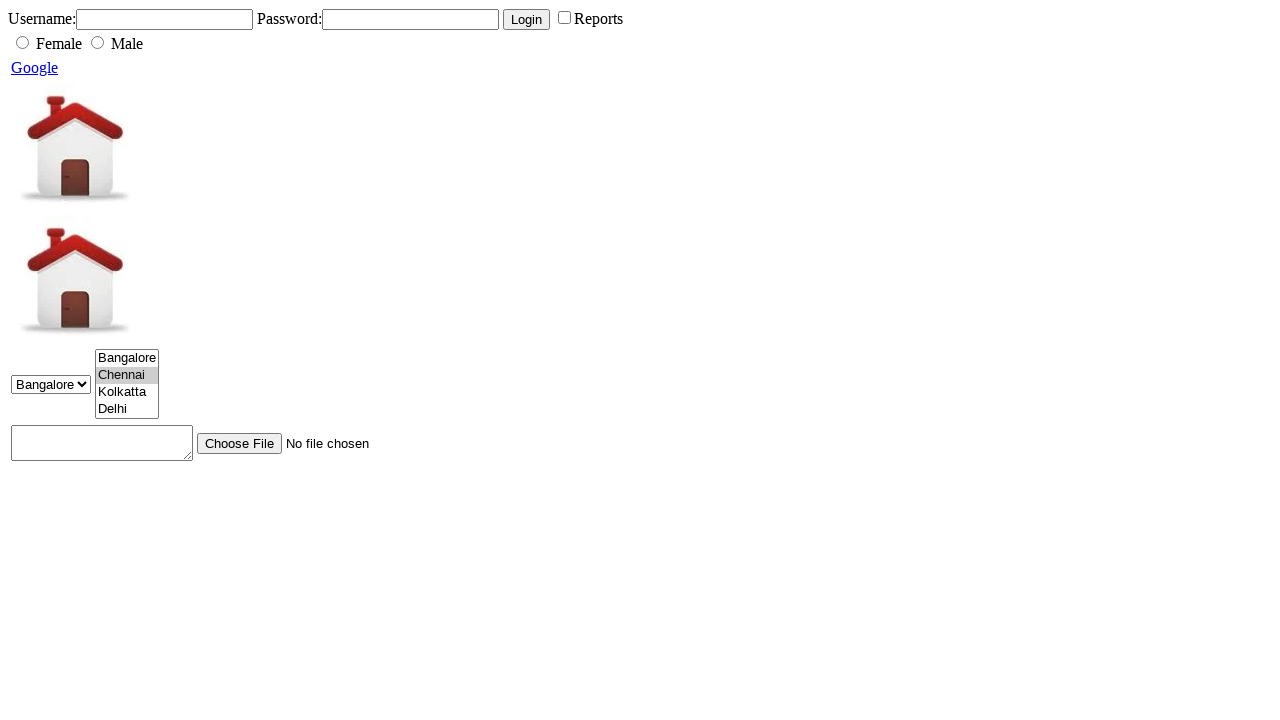

Selected option with value '3' from multi-select dropdown on select[name='city-multiple']
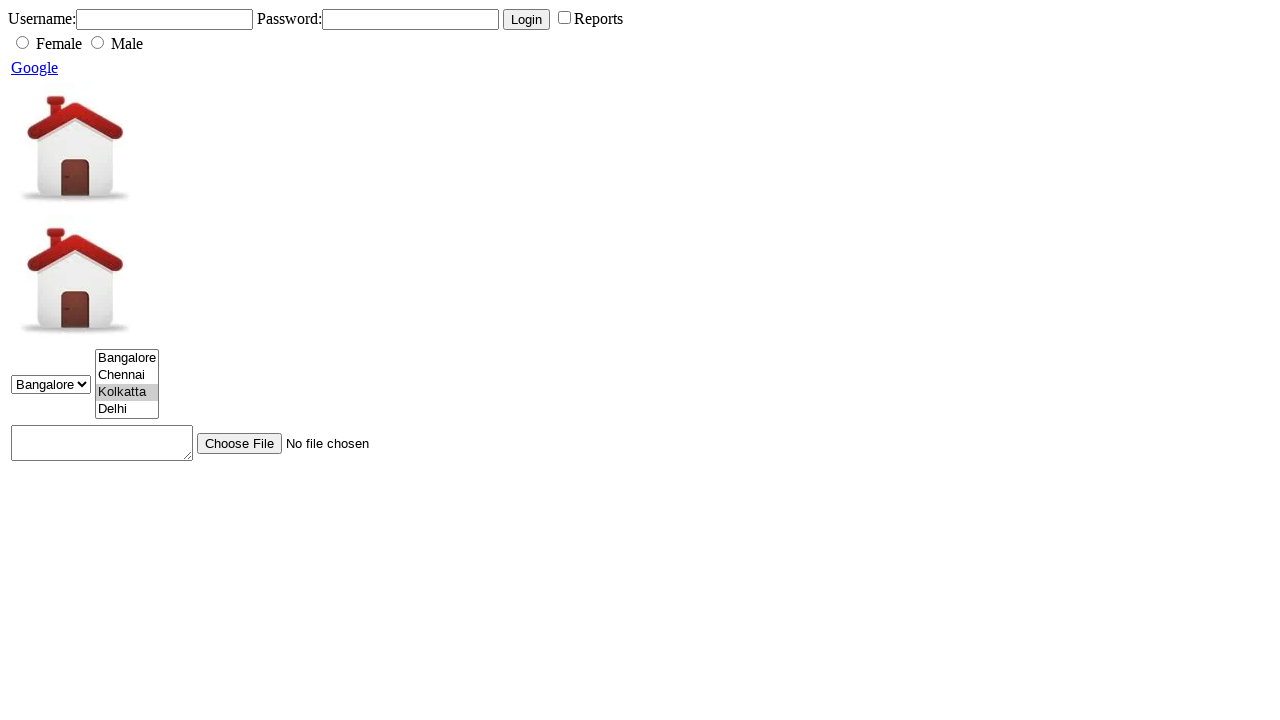

Selected option with label 'Delhi' from multi-select dropdown on select[name='city-multiple']
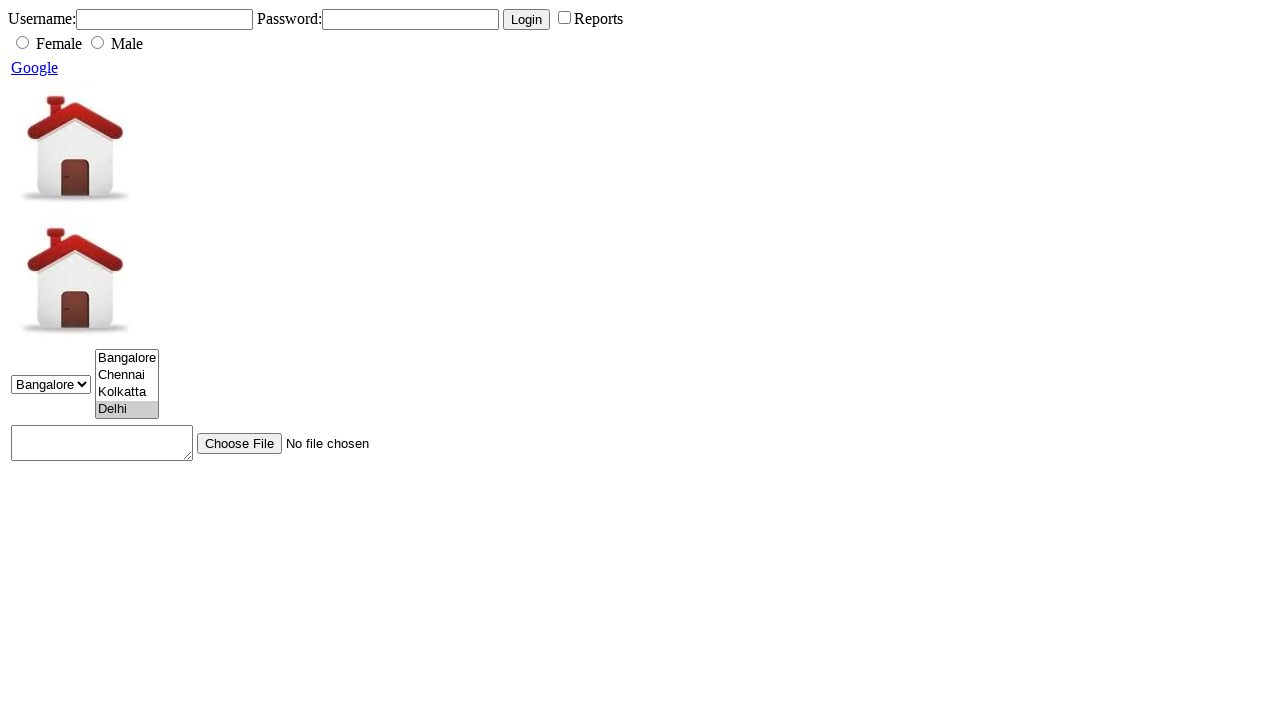

Deselected all options from multi-select dropdown on select[name='city-multiple']
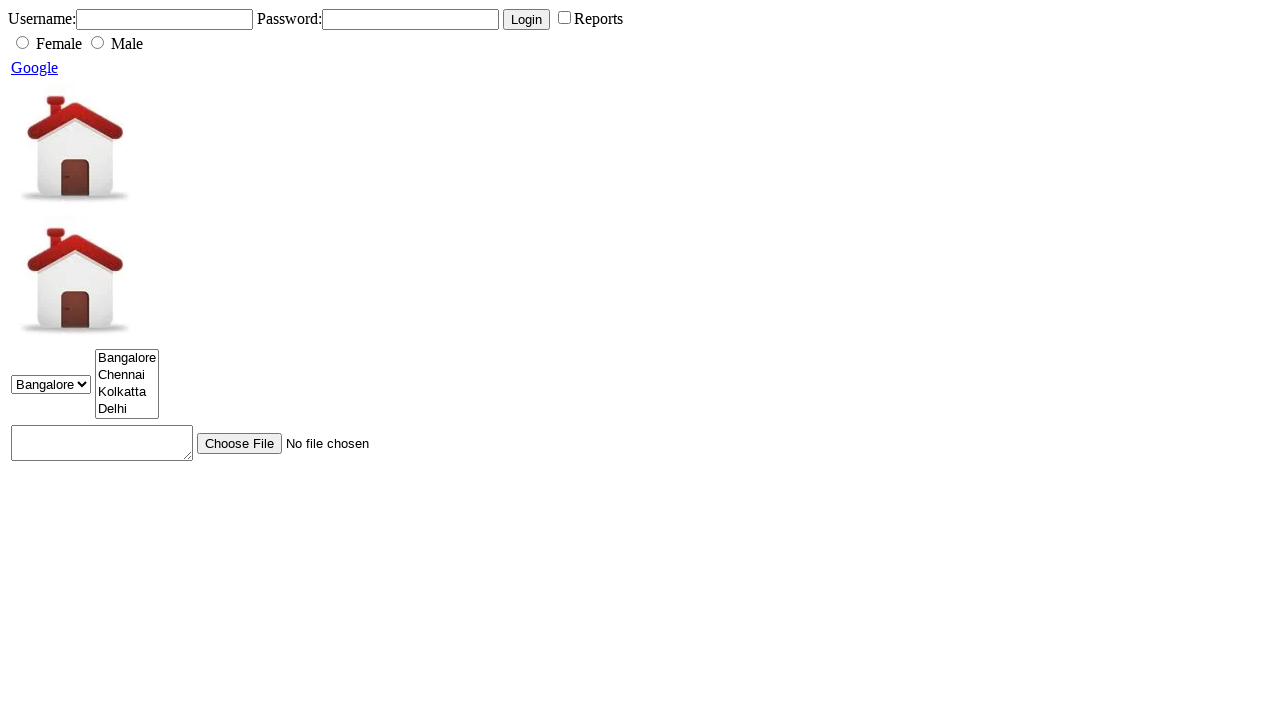

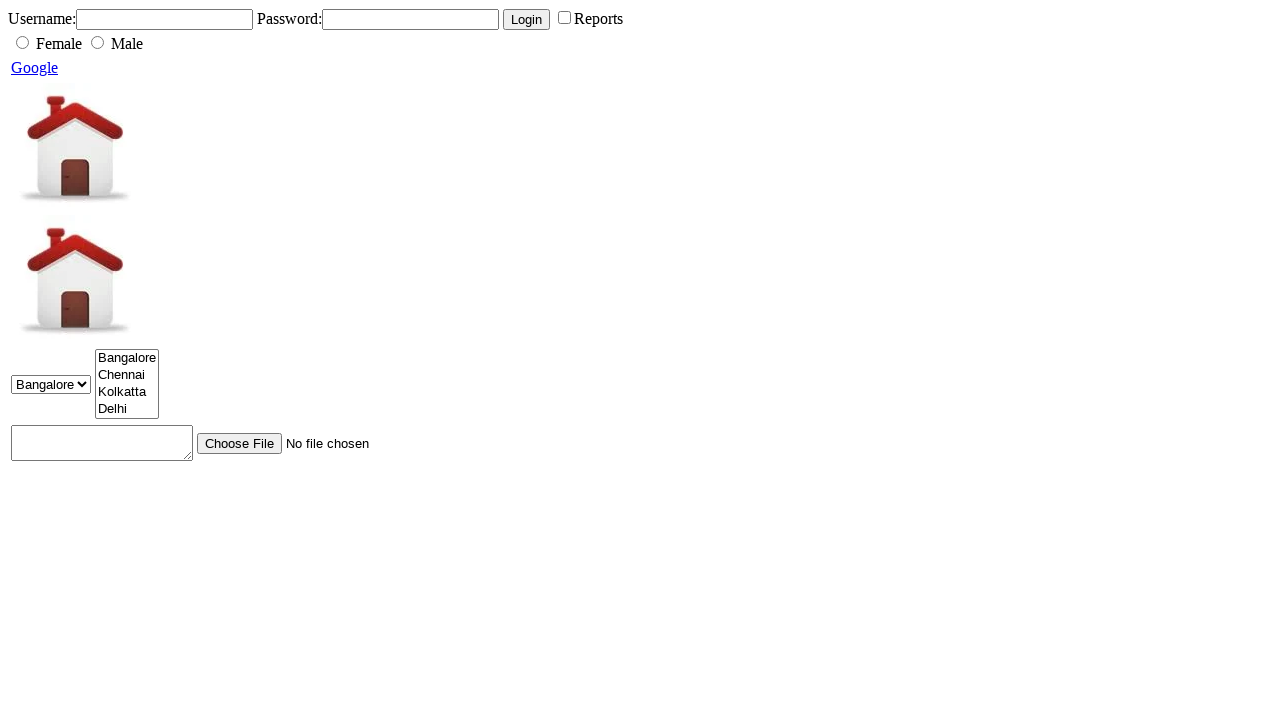